Tests double-click functionality on a specific element by performing a double-click action on an element with id "testdoubleclick"

Starting URL: https://omayo.blogspot.com/

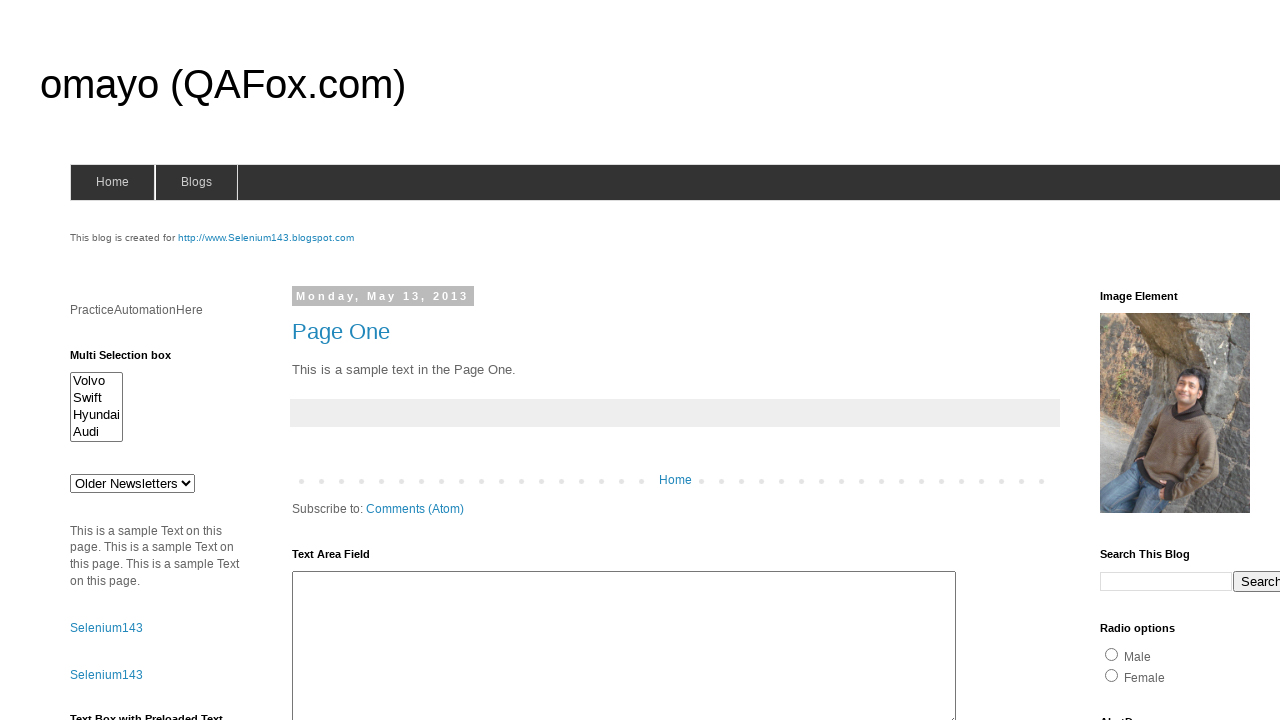

Navigated to https://omayo.blogspot.com/
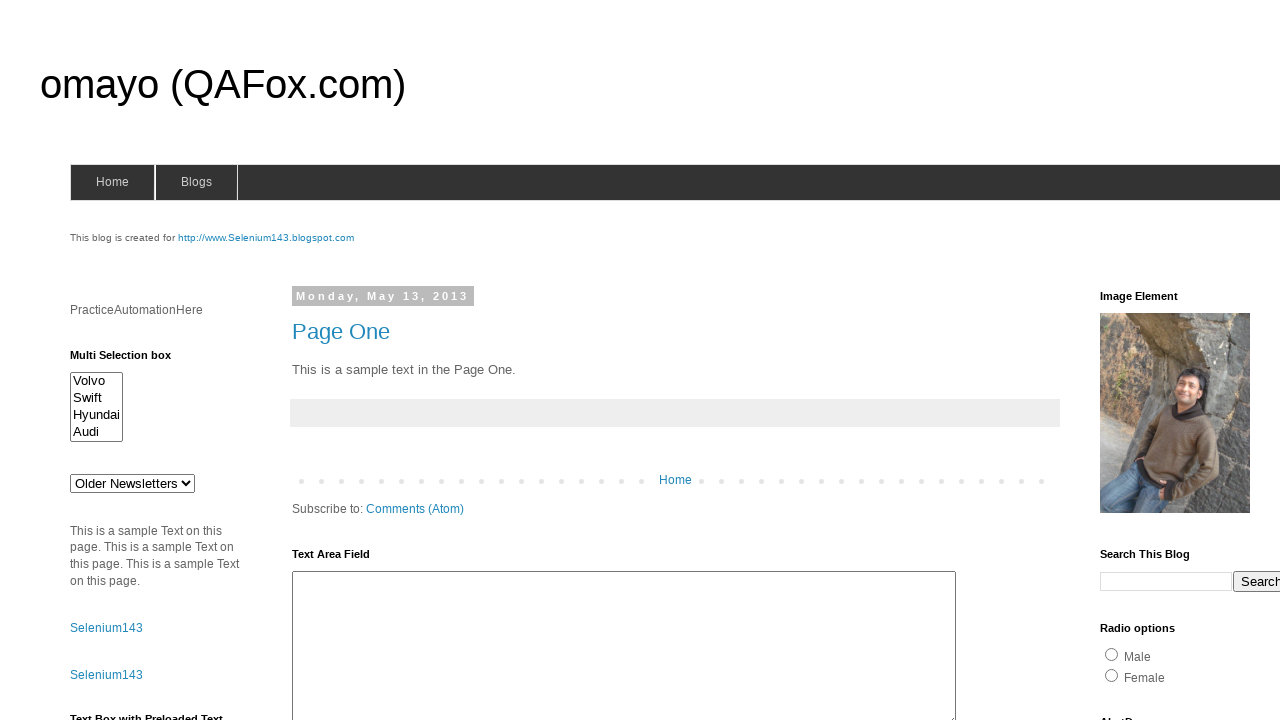

Located element with id 'testdoubleclick'
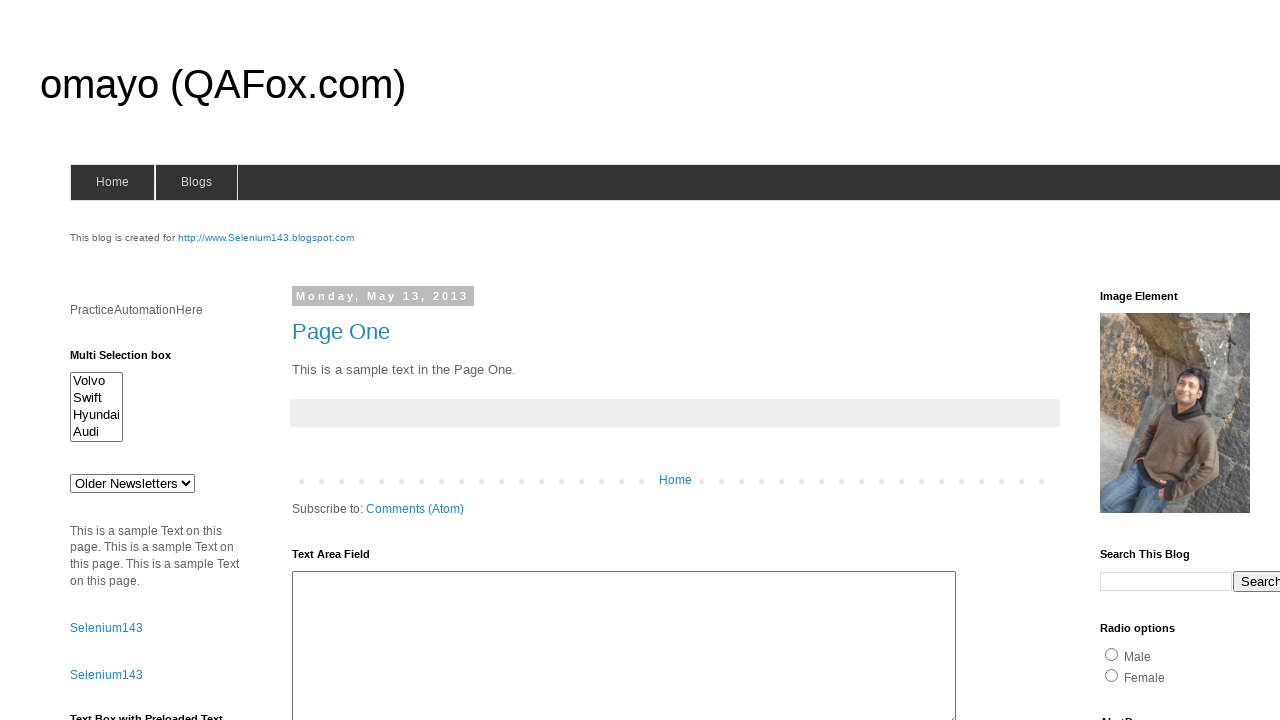

Performed double-click action on the element at (1185, 361) on #testdoubleclick
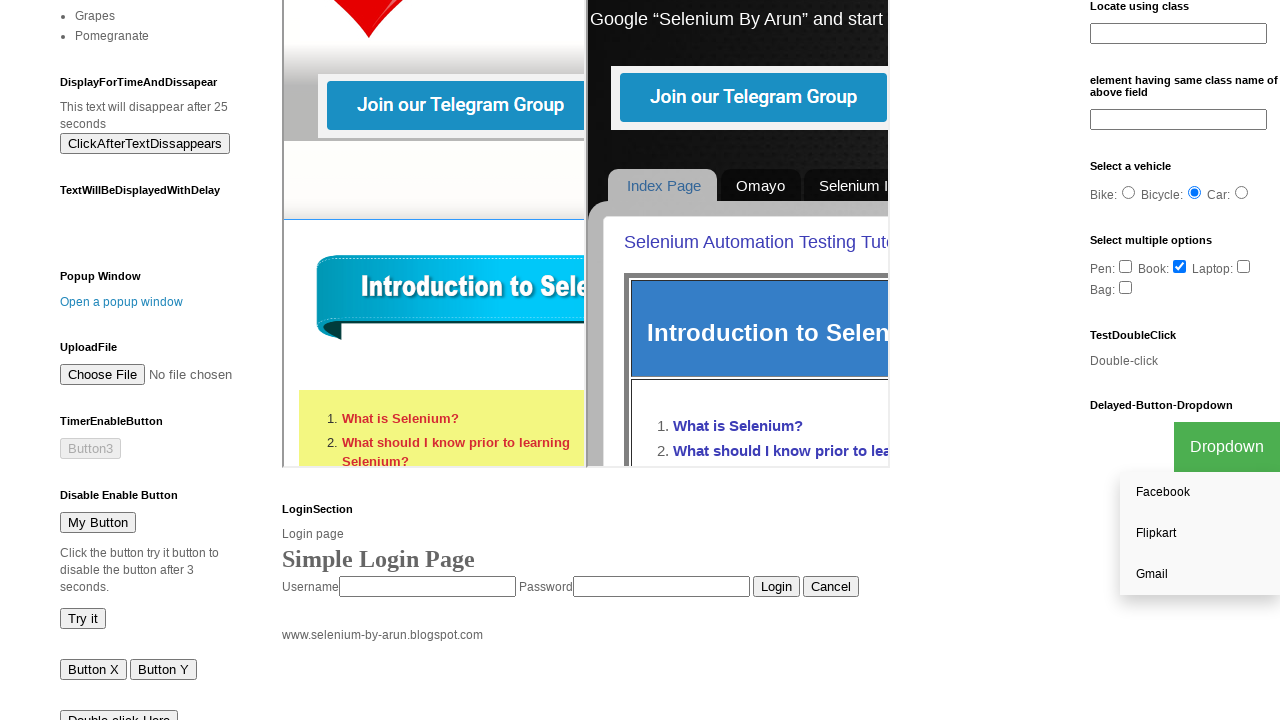

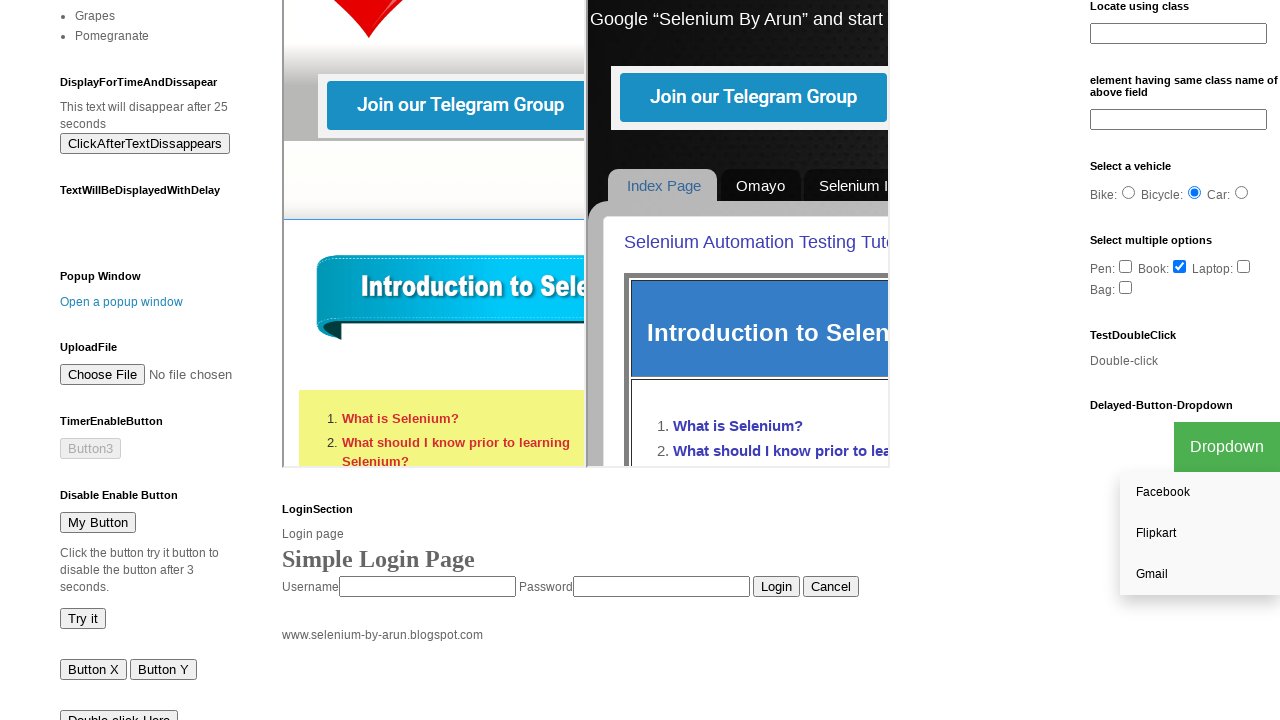